Tests Target.com search functionality by entering a product name and clicking the search button

Starting URL: https://www.target.com/

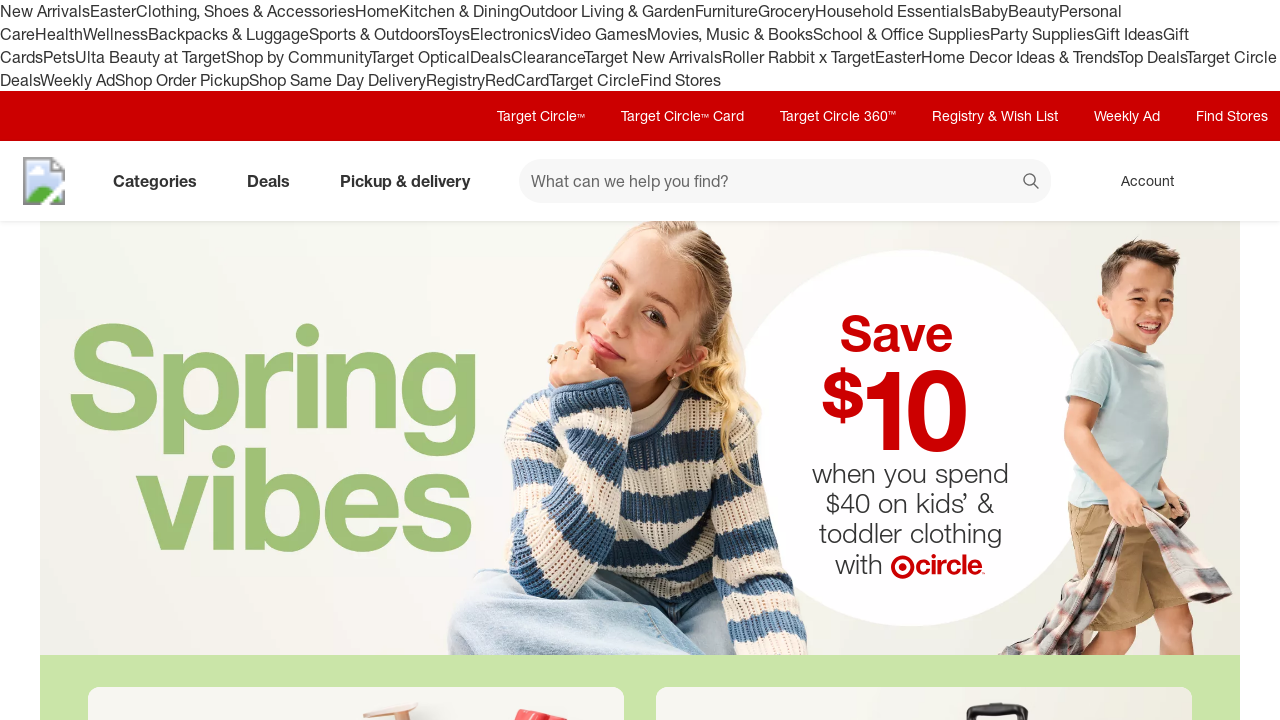

Filled search field with 'coffee maker' on #search
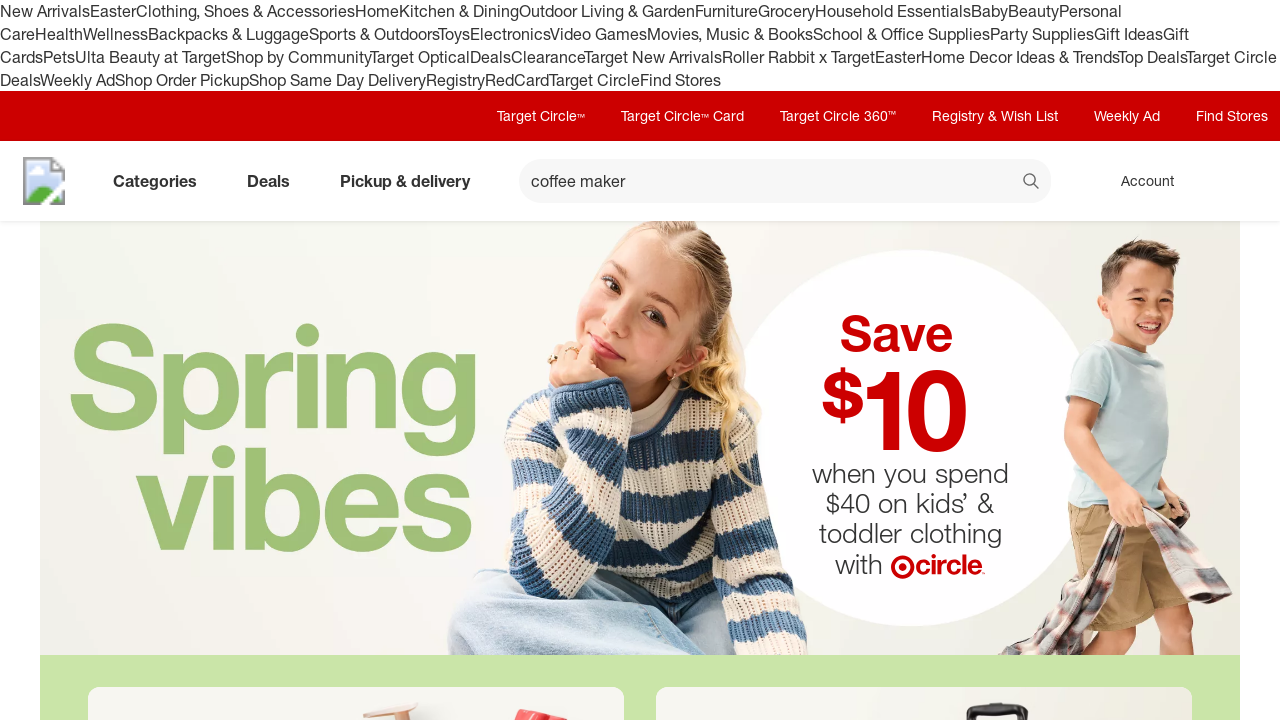

Clicked search button at (1032, 183) on button[data-test='@web/Search/SearchButton']
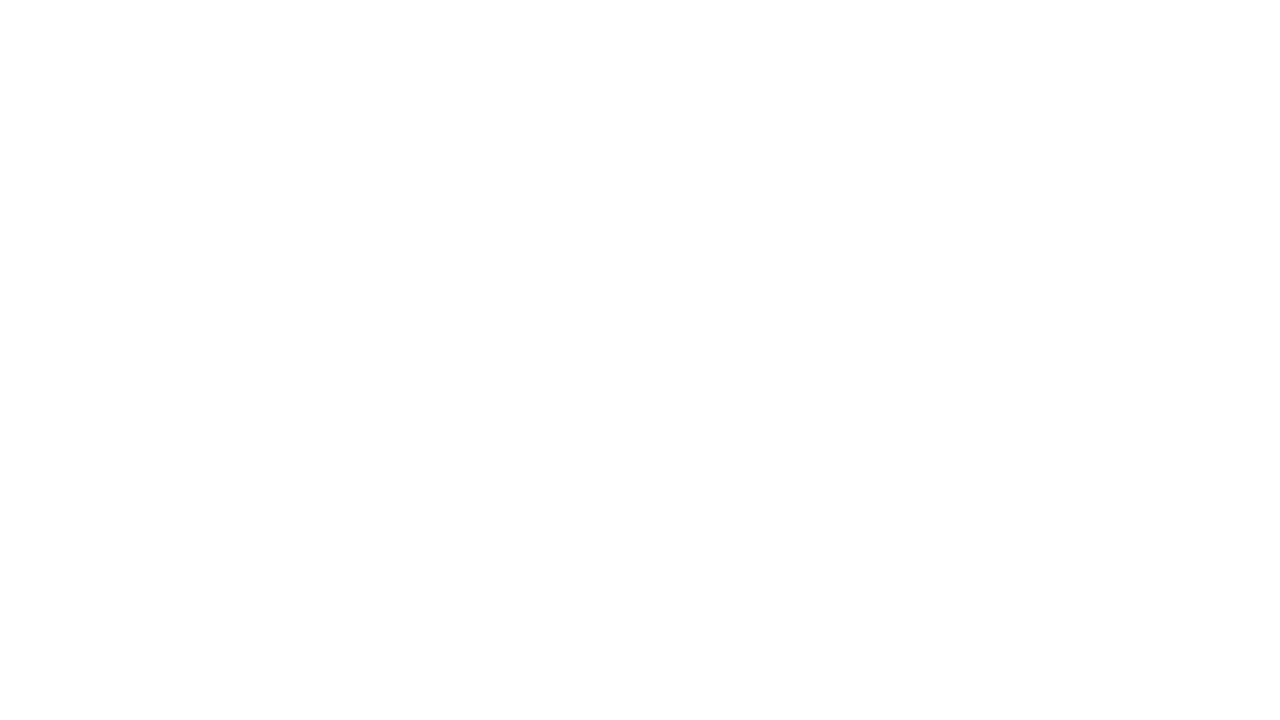

Search results page loaded and network idle
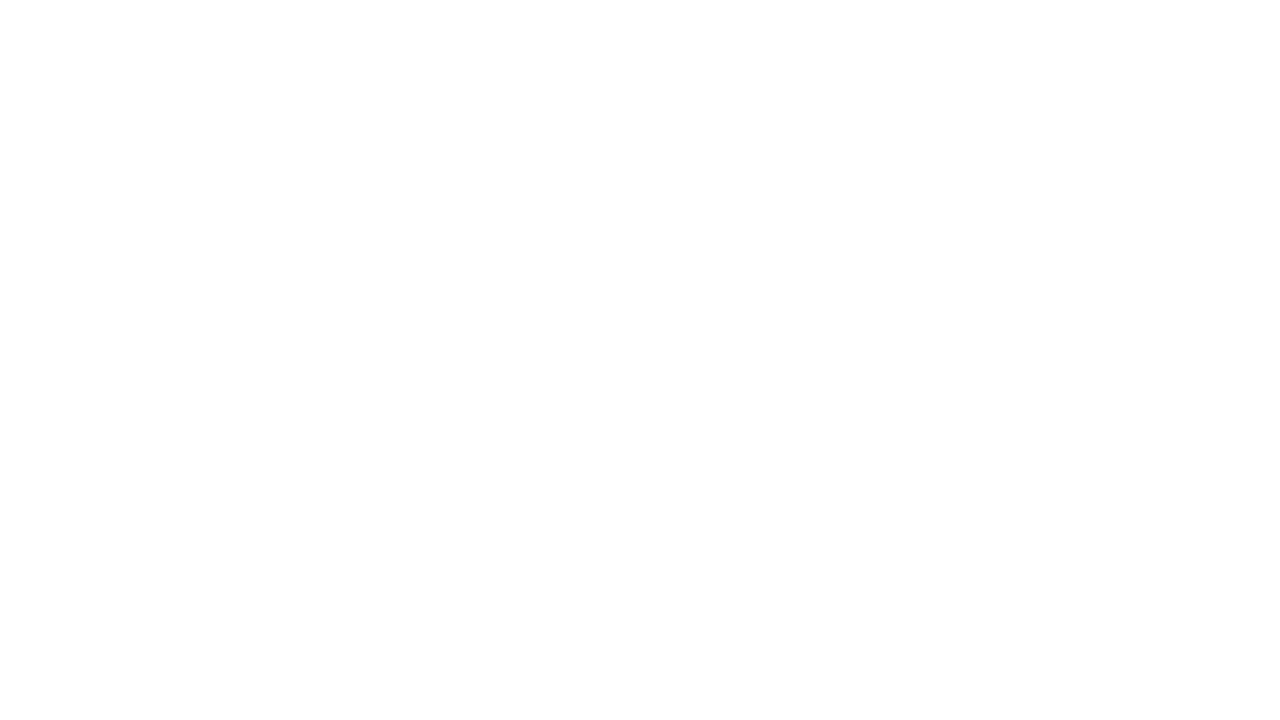

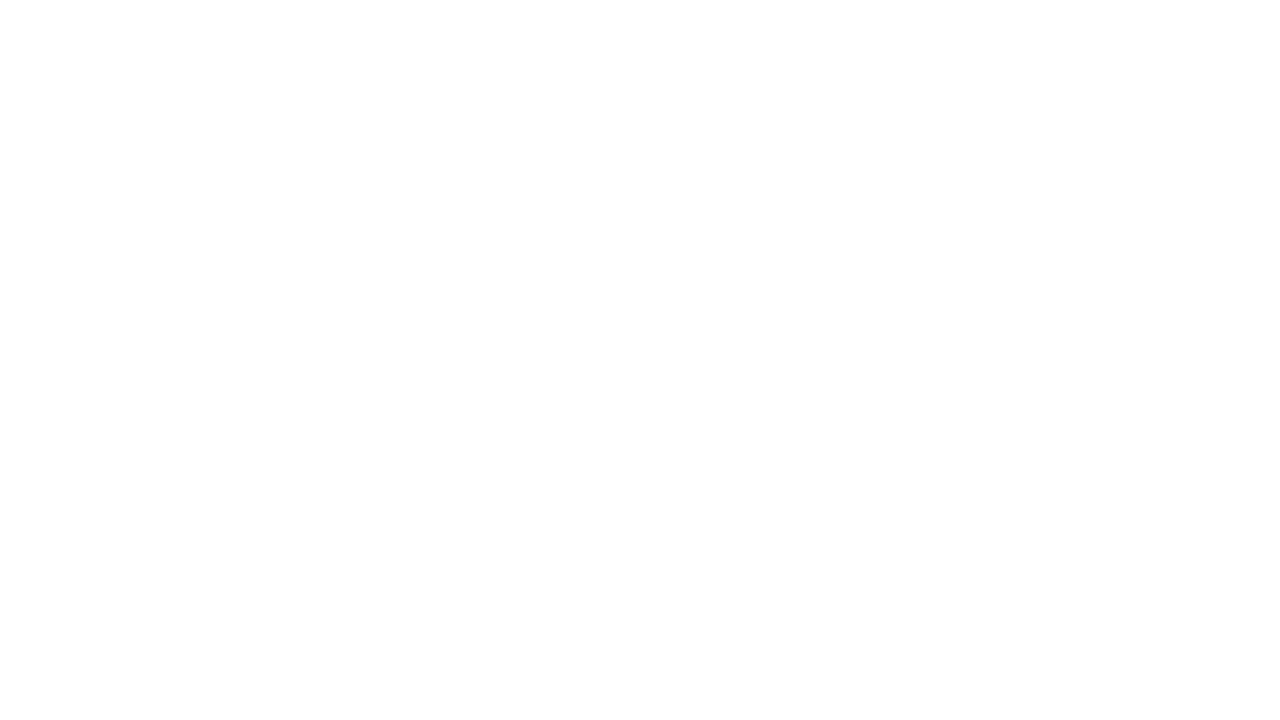